Navigates to an iFood restaurant page and verifies that menu sections and product cards are displayed correctly, including product names, prices, and descriptions.

Starting URL: https://www.ifood.com.br/delivery/rio-de-janeiro-rj/cumbuca-catete/e2c3f587-3c83-4ea7-8418-a4b693caaaa4

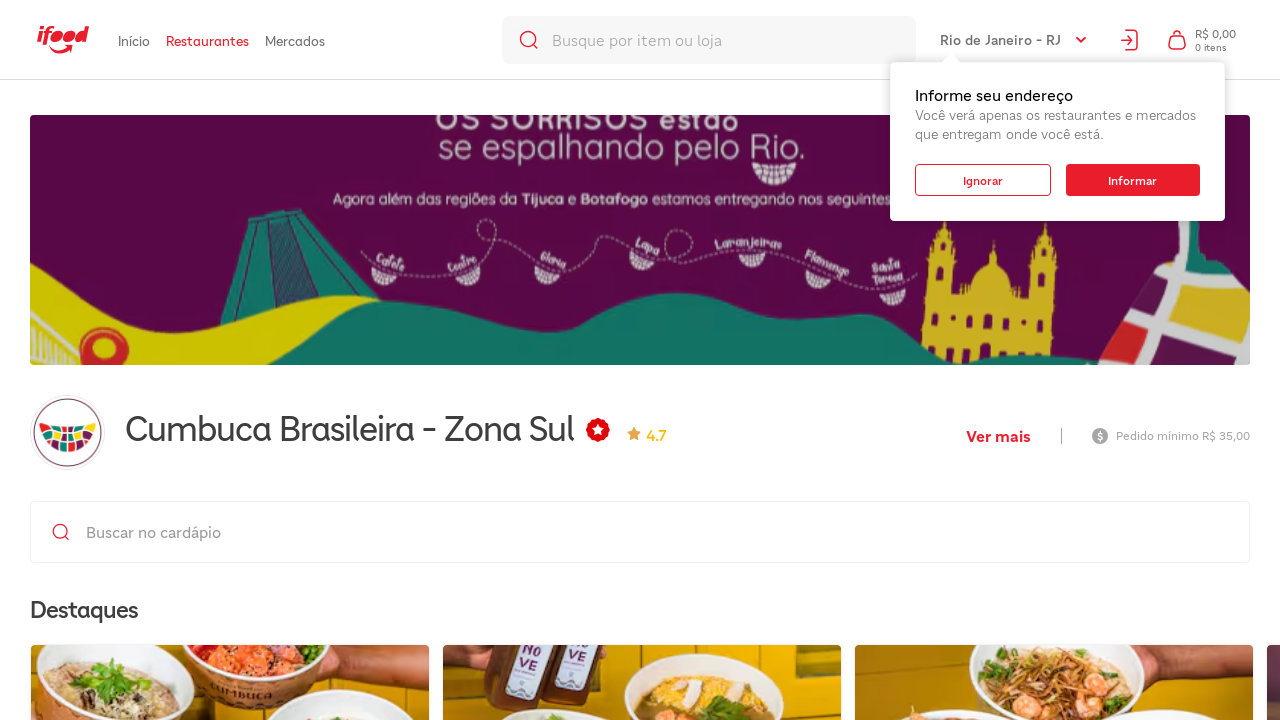

Waited for restaurant menu section titles to load
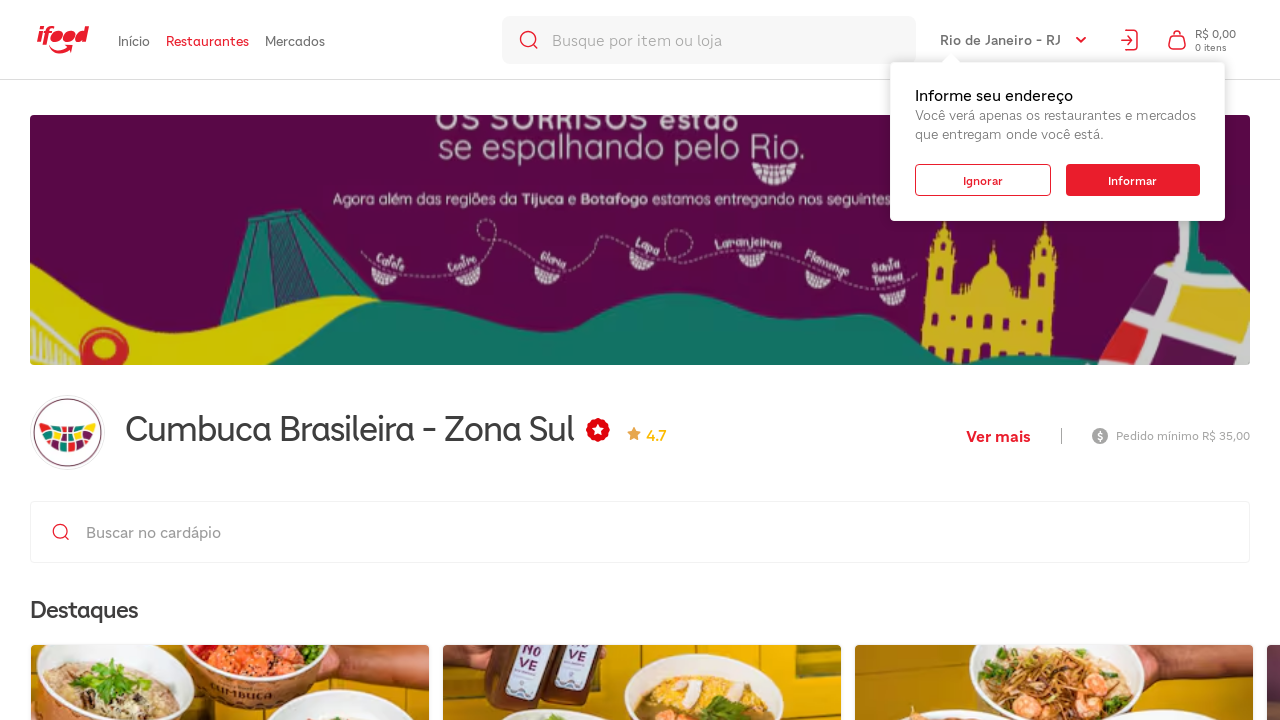

Menu group sections loaded successfully
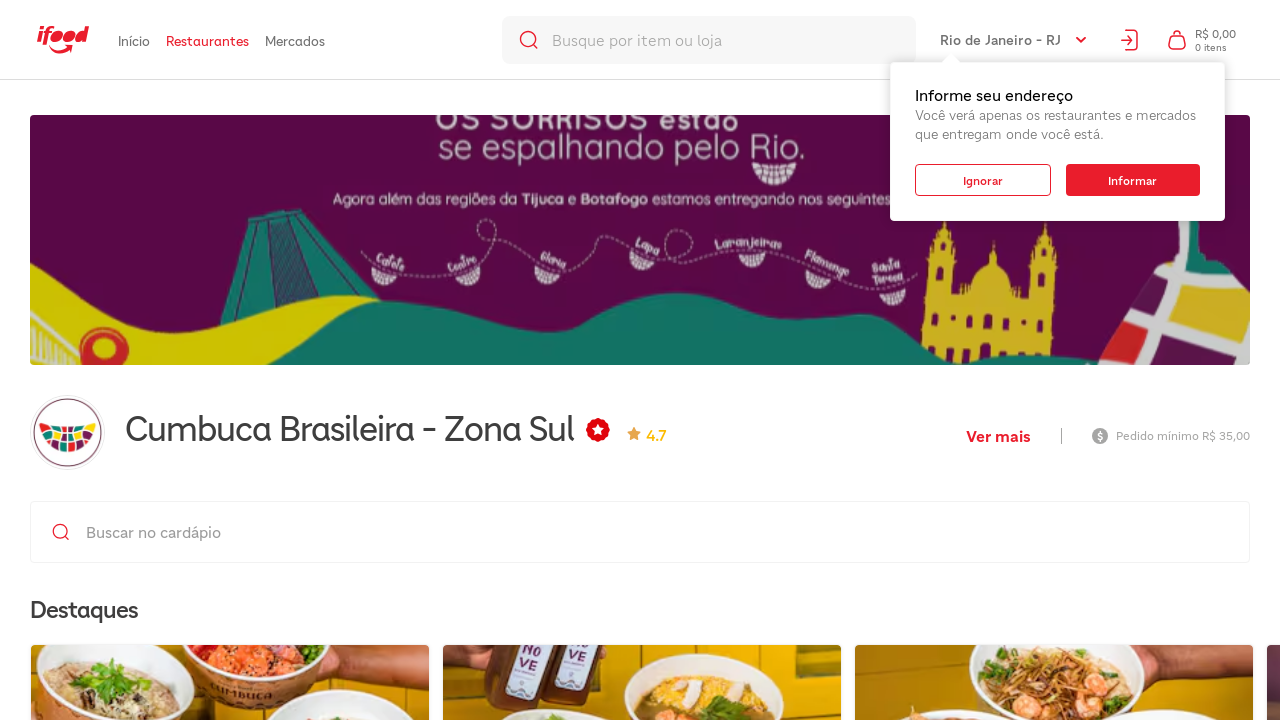

Product cards are now visible on the page
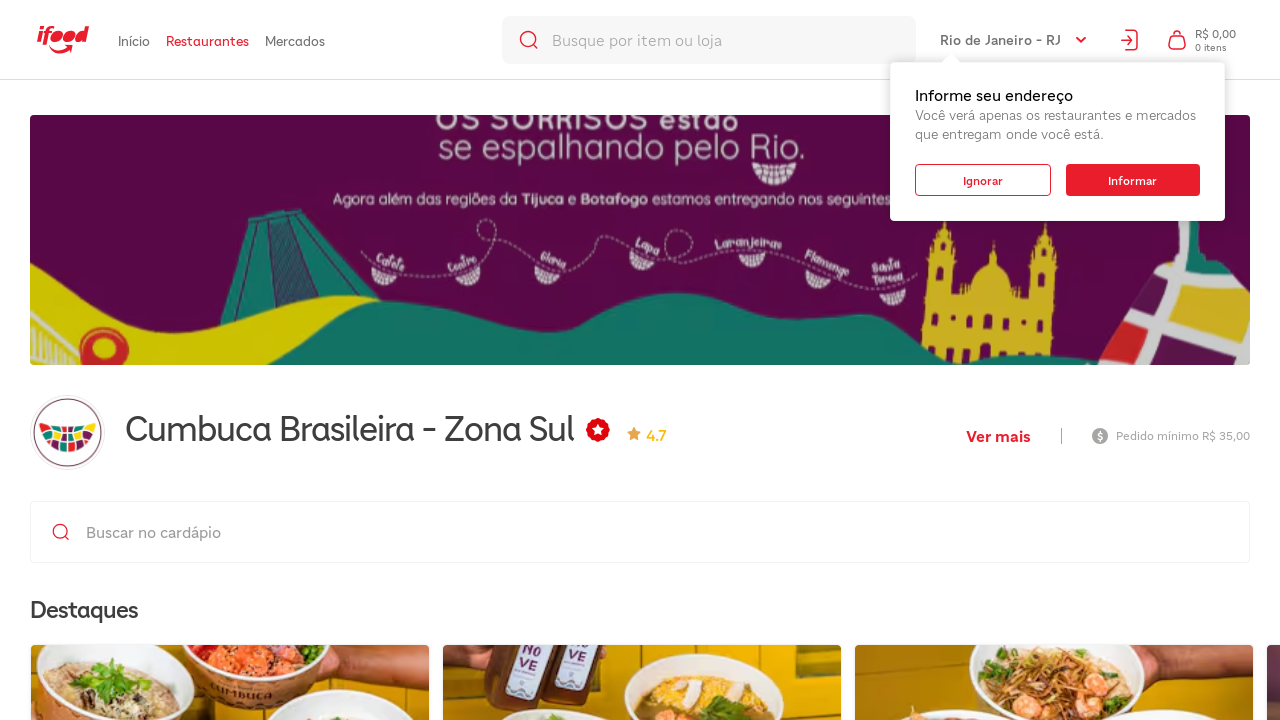

Product descriptions are present in the dish cards
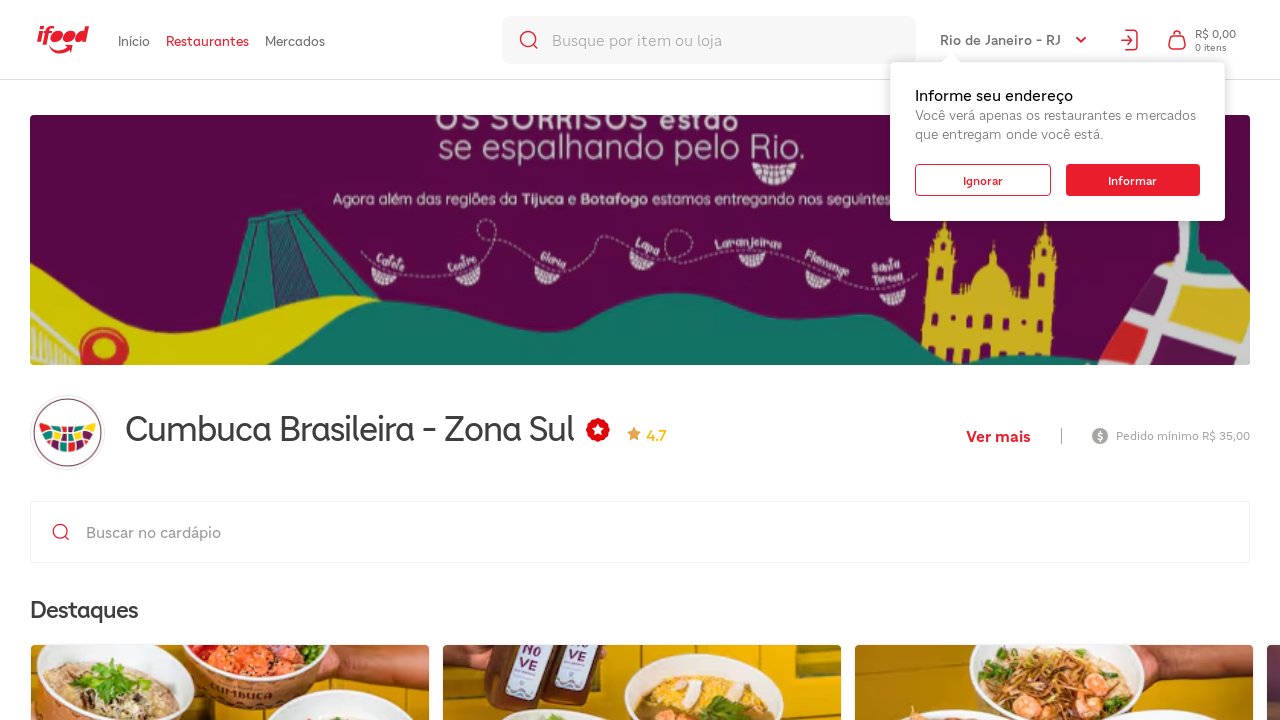

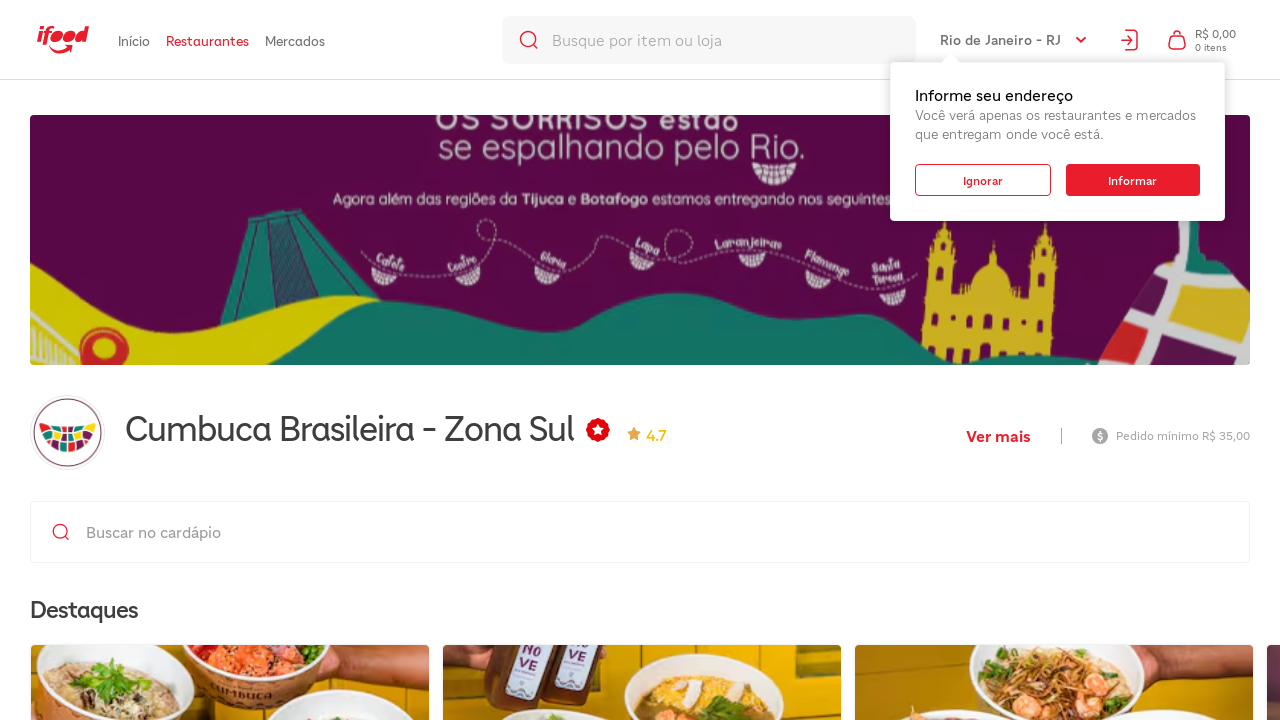